Tests checkbox functionality by clicking a checkbox, verifying it's selected, then navigating to the page again to verify the checkbox resets to unselected state.

Starting URL: https://rahulshettyacademy.com/AutomationPractice/

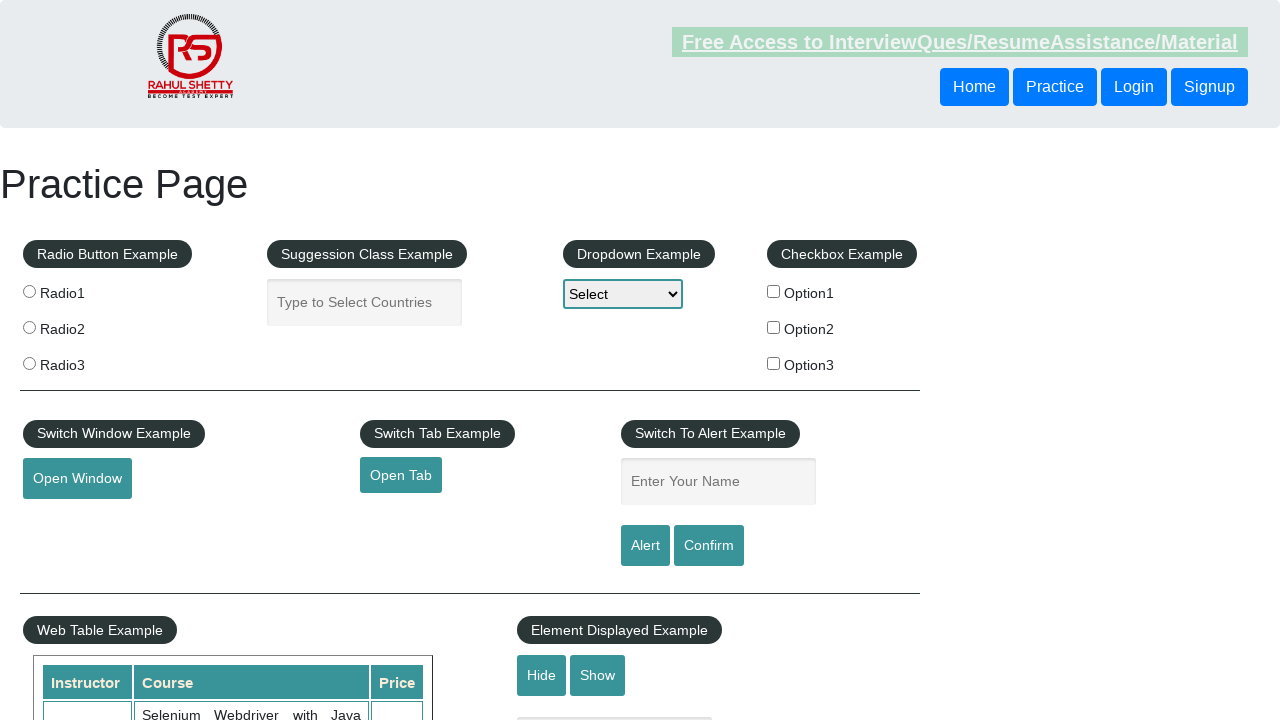

Clicked the first checkbox option at (774, 291) on #checkBoxOption1
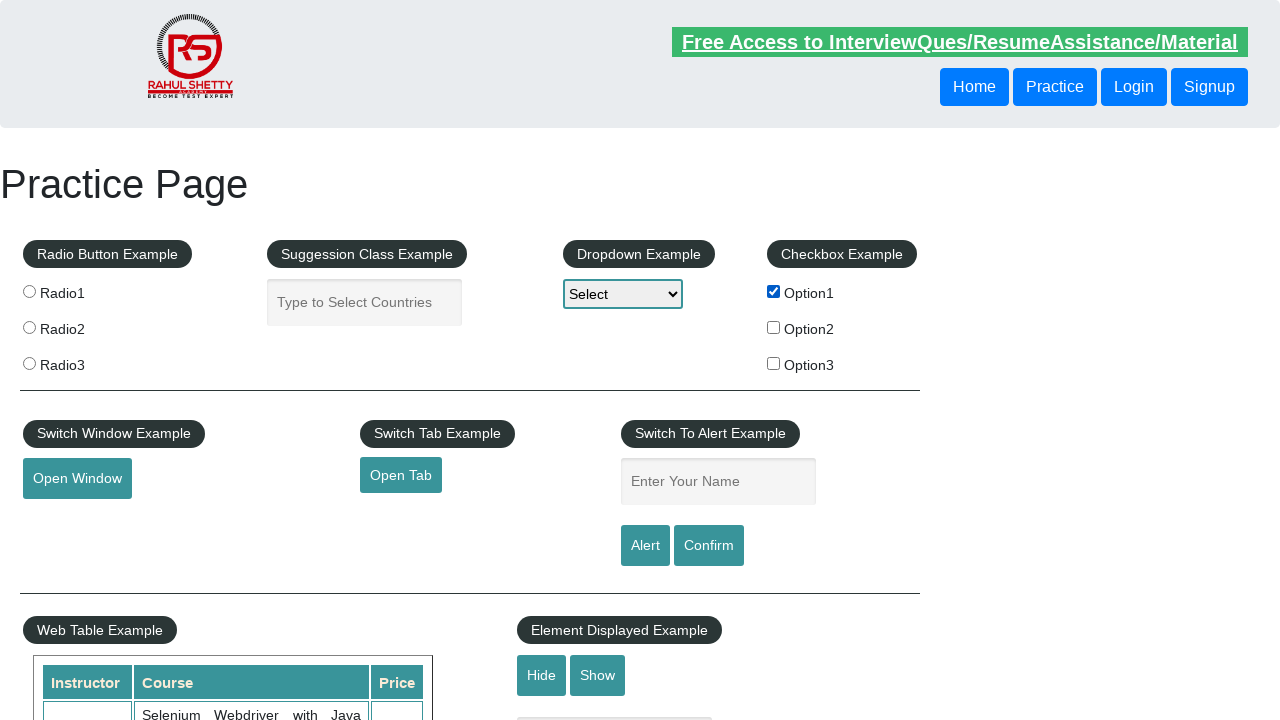

Verified that checkbox is selected
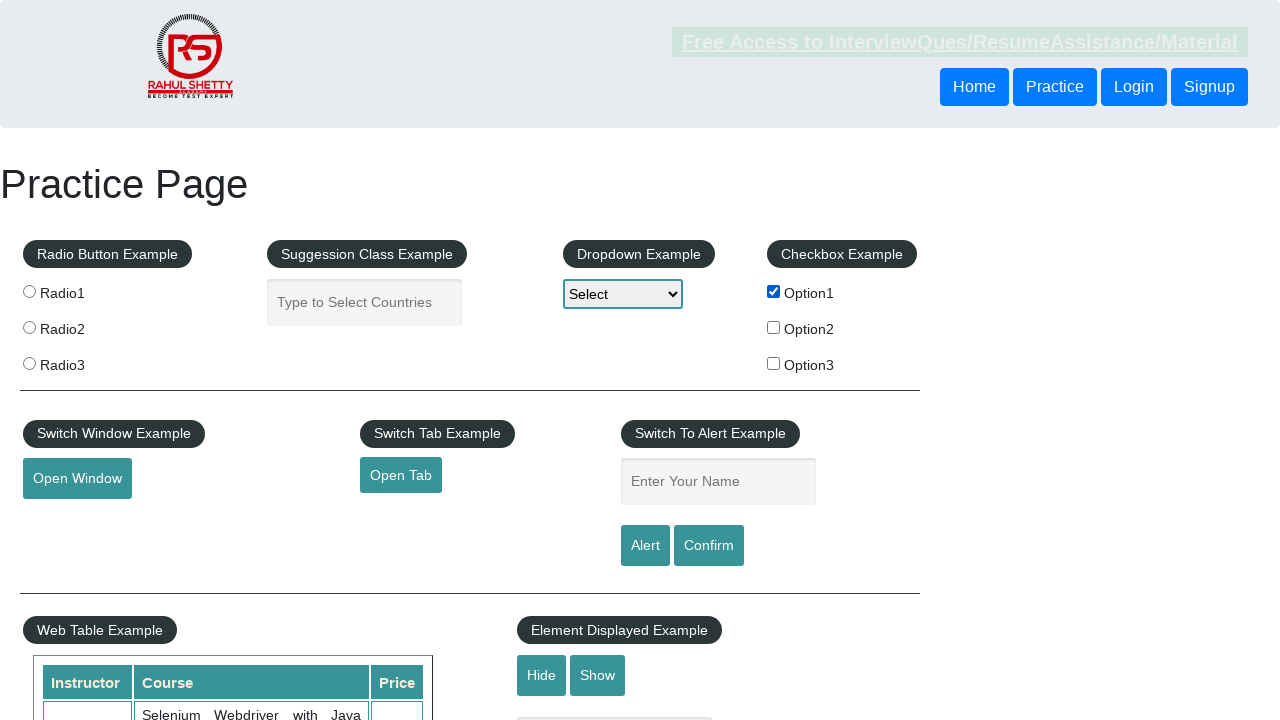

Navigated back to the AutomationPractice page to reset state
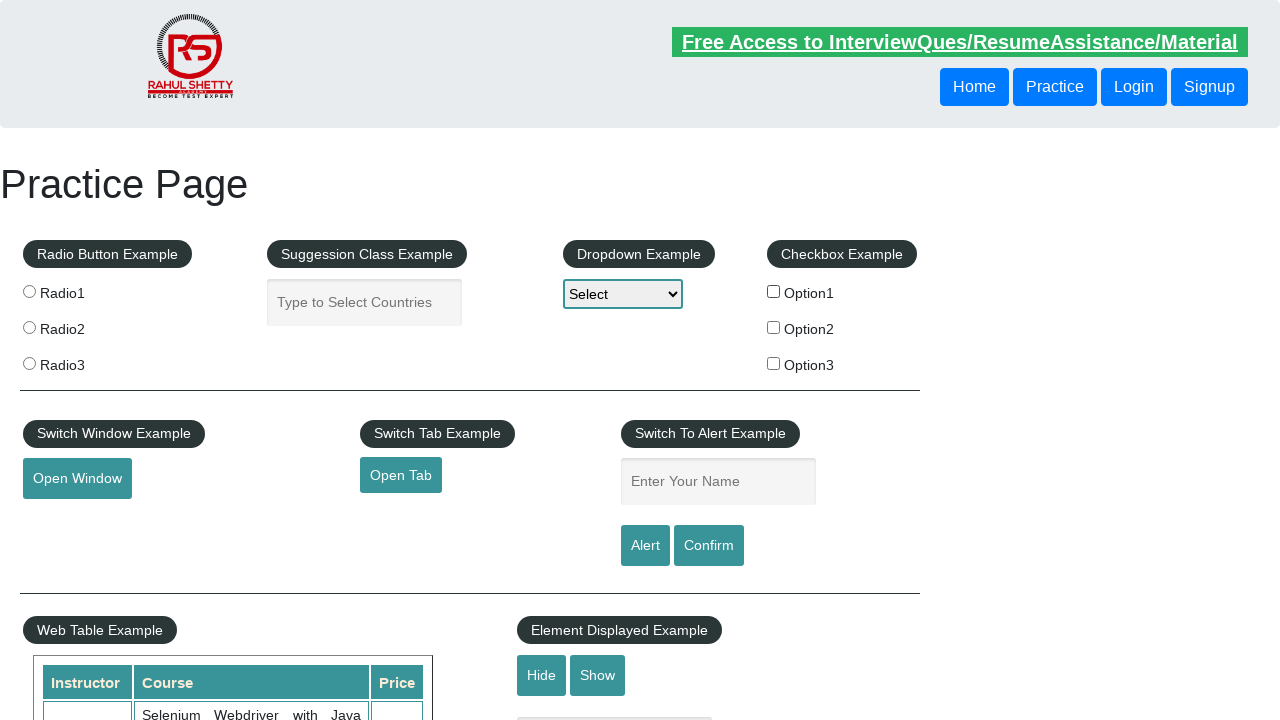

Verified that checkbox is not selected after page reload
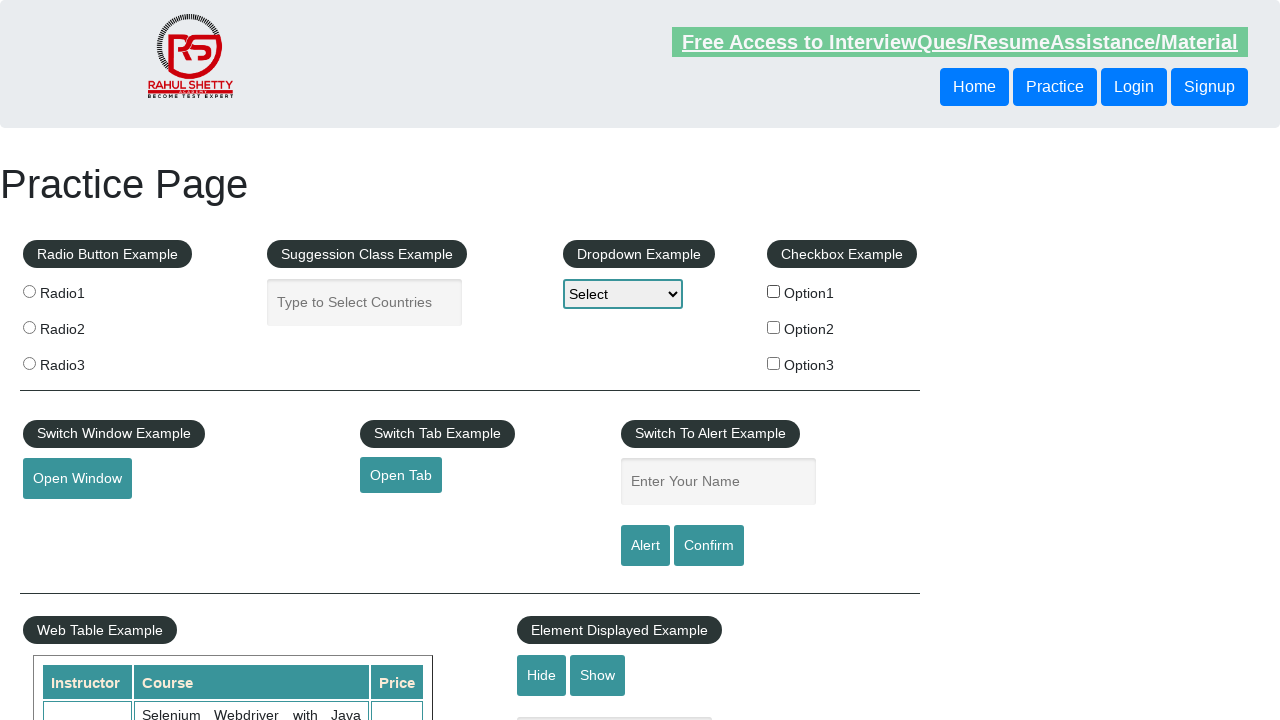

Counted total checkboxes on page: 3
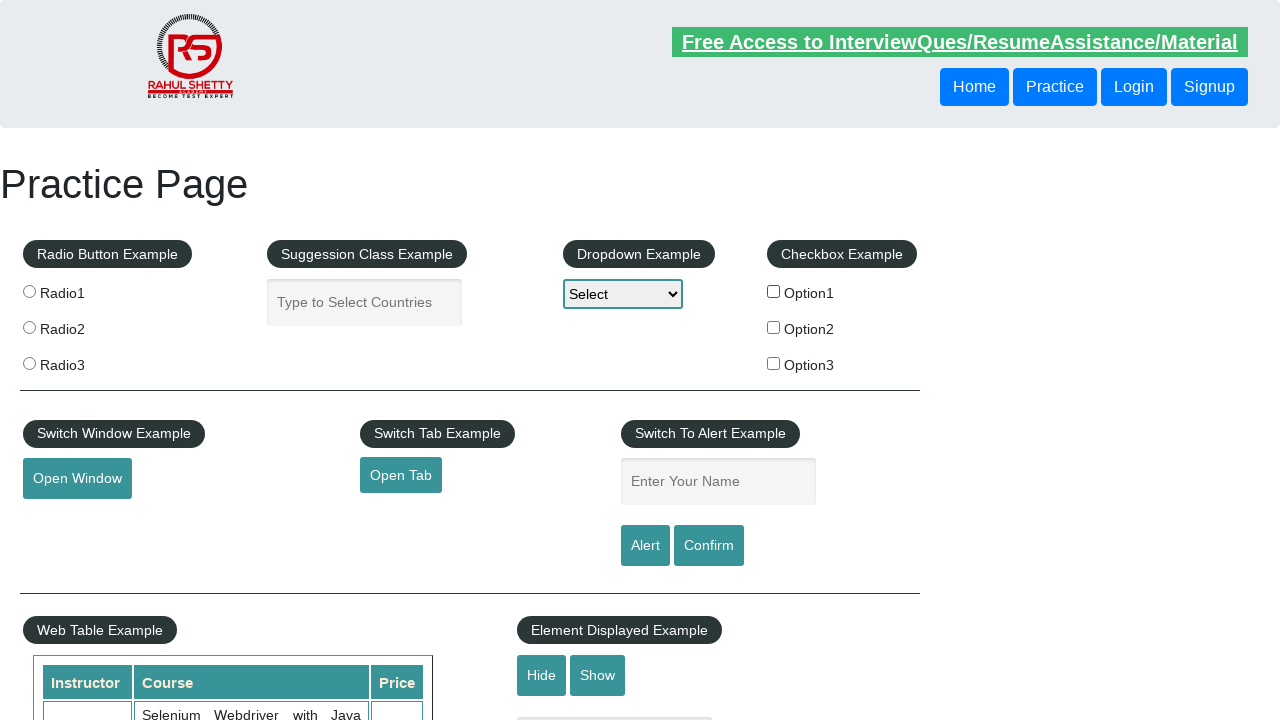

Verified first checkbox selection state: False
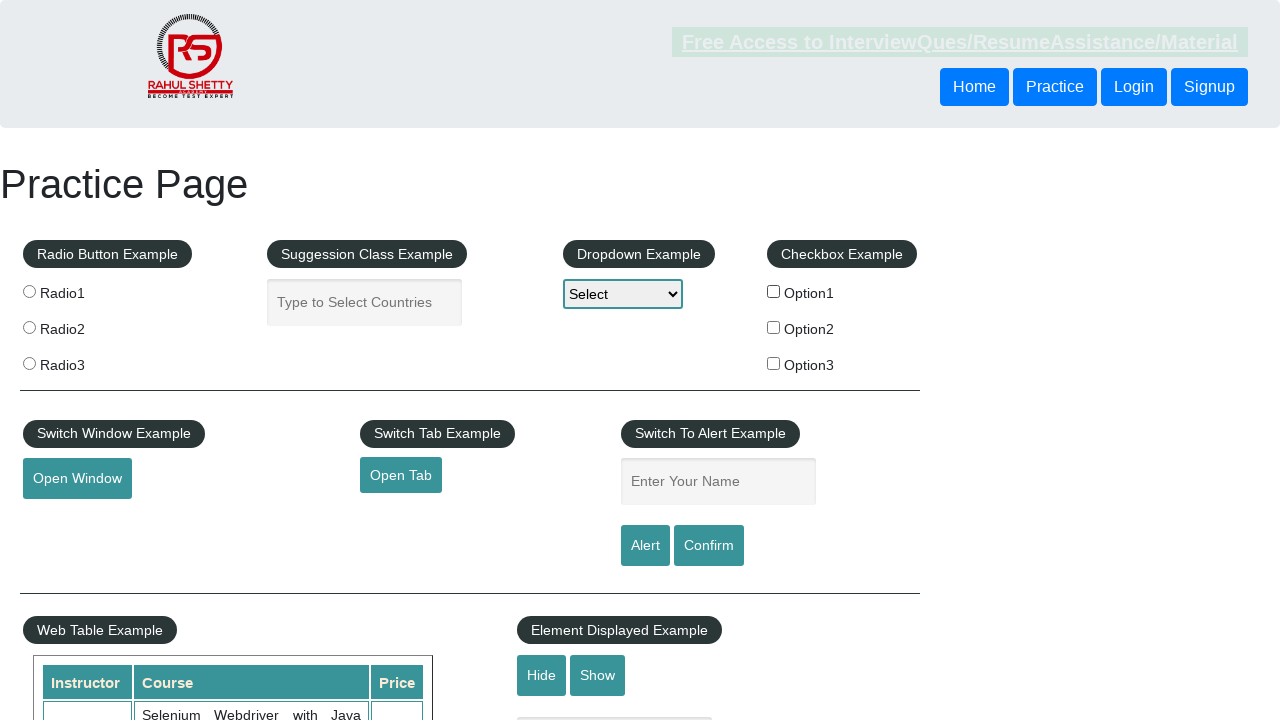

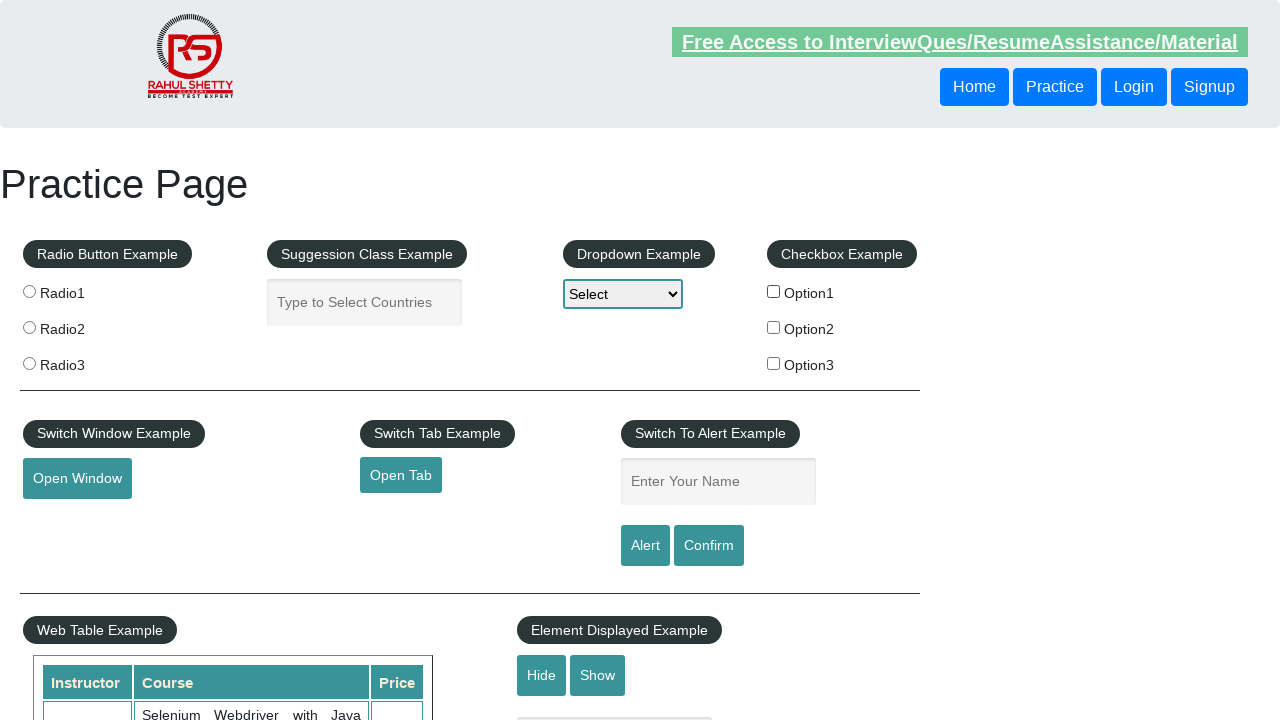